Tests popup window handling by clicking a link to open a new window, then closes all browser windows

Starting URL: https://omayo.blogspot.com/2013/05/page-one.html

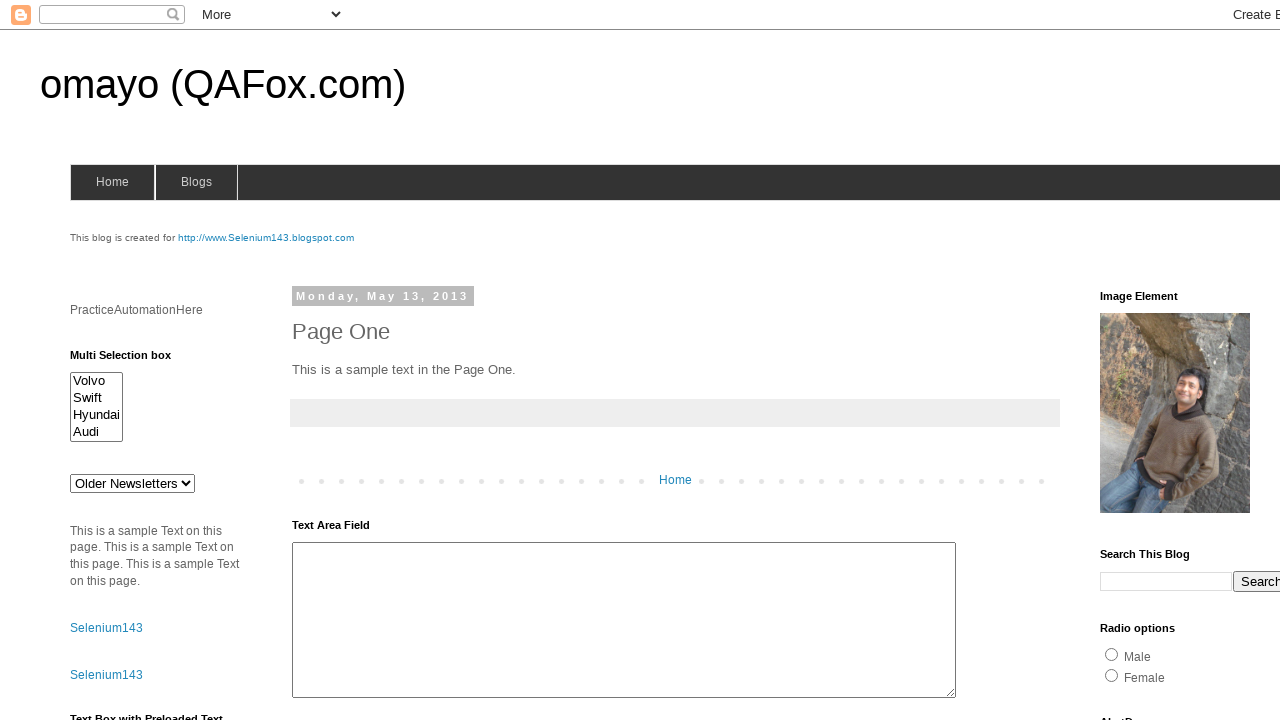

Located the 'Open a popup window' link
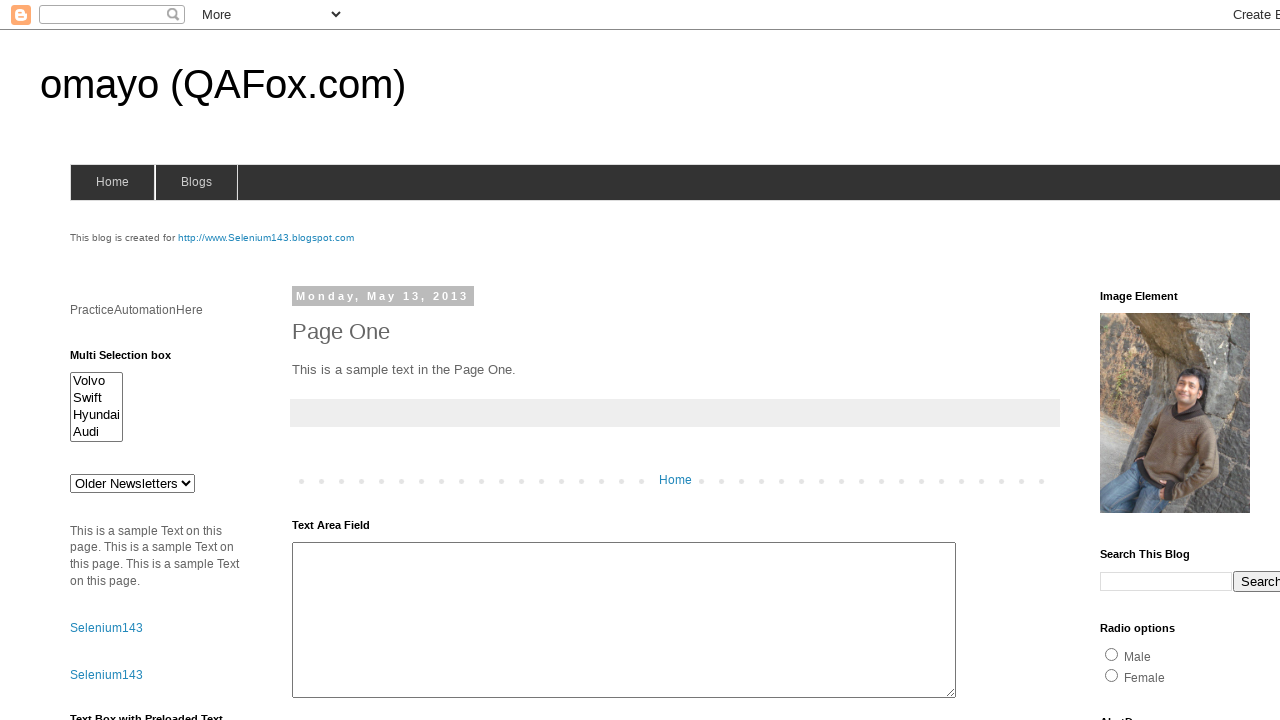

Scrolled to the popup link element
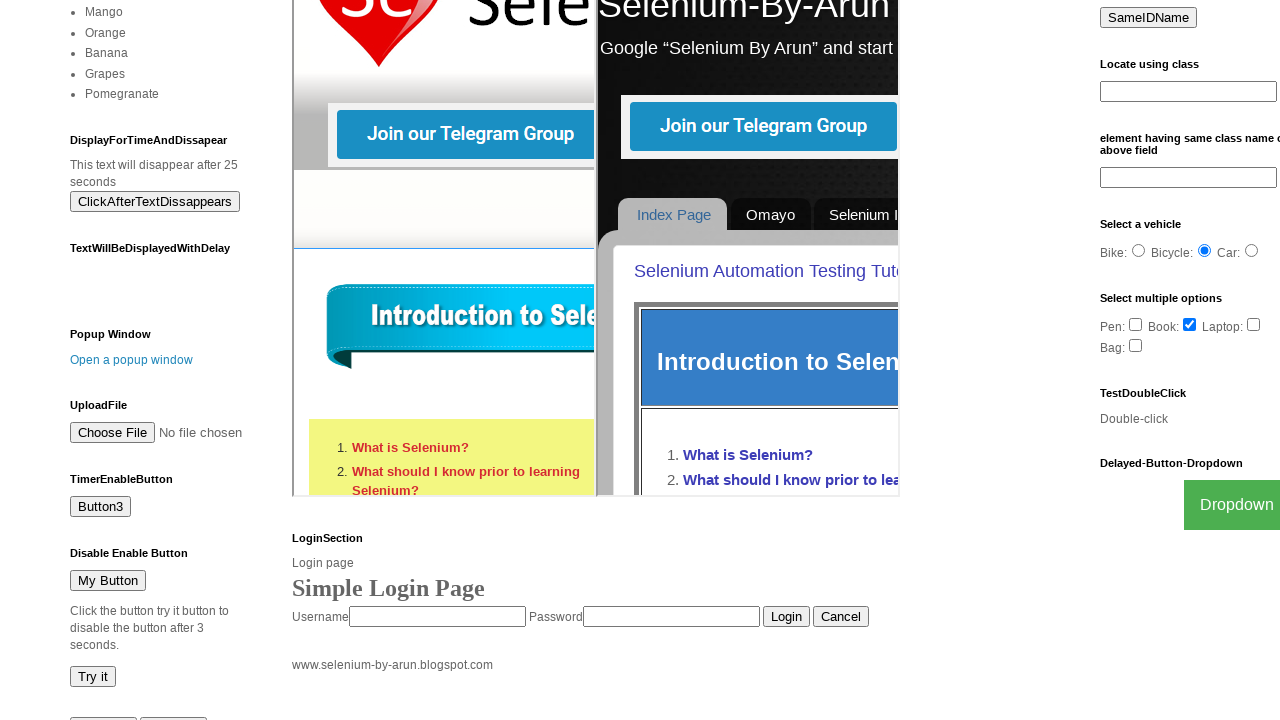

Clicked the link to open popup window at (132, 360) on a:has-text('Open a popup window')
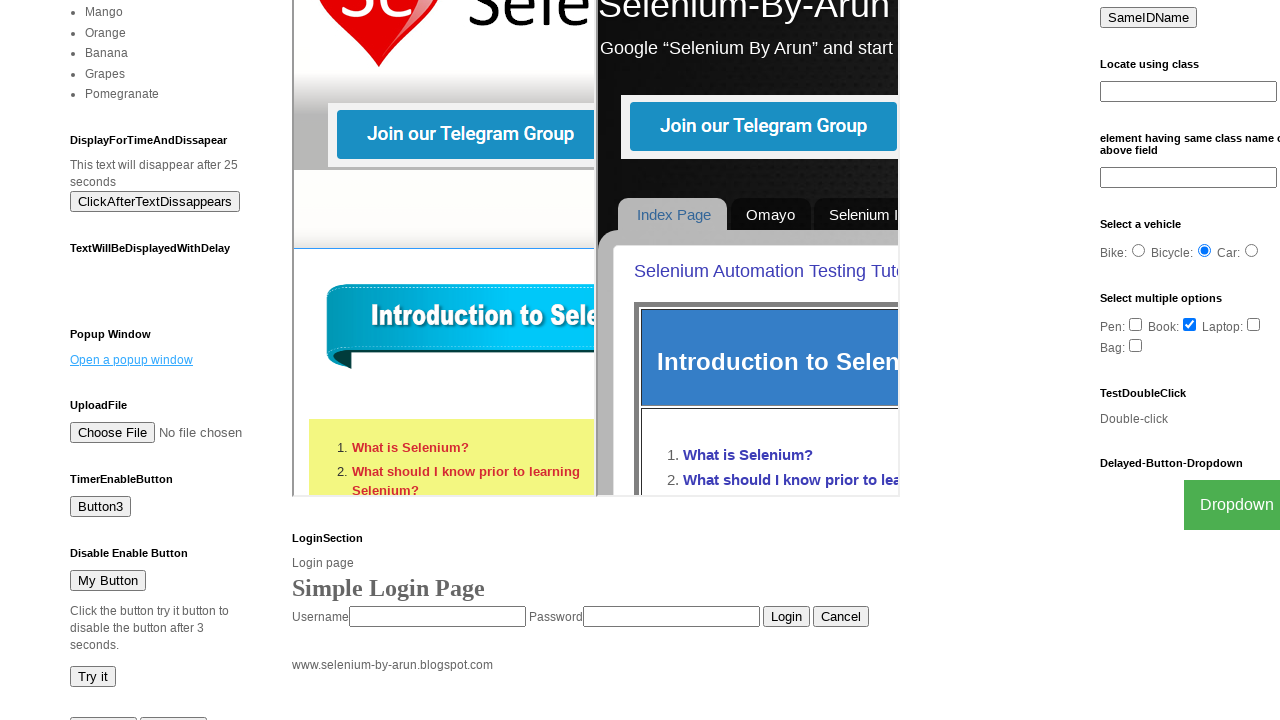

Retrieved the popup window object
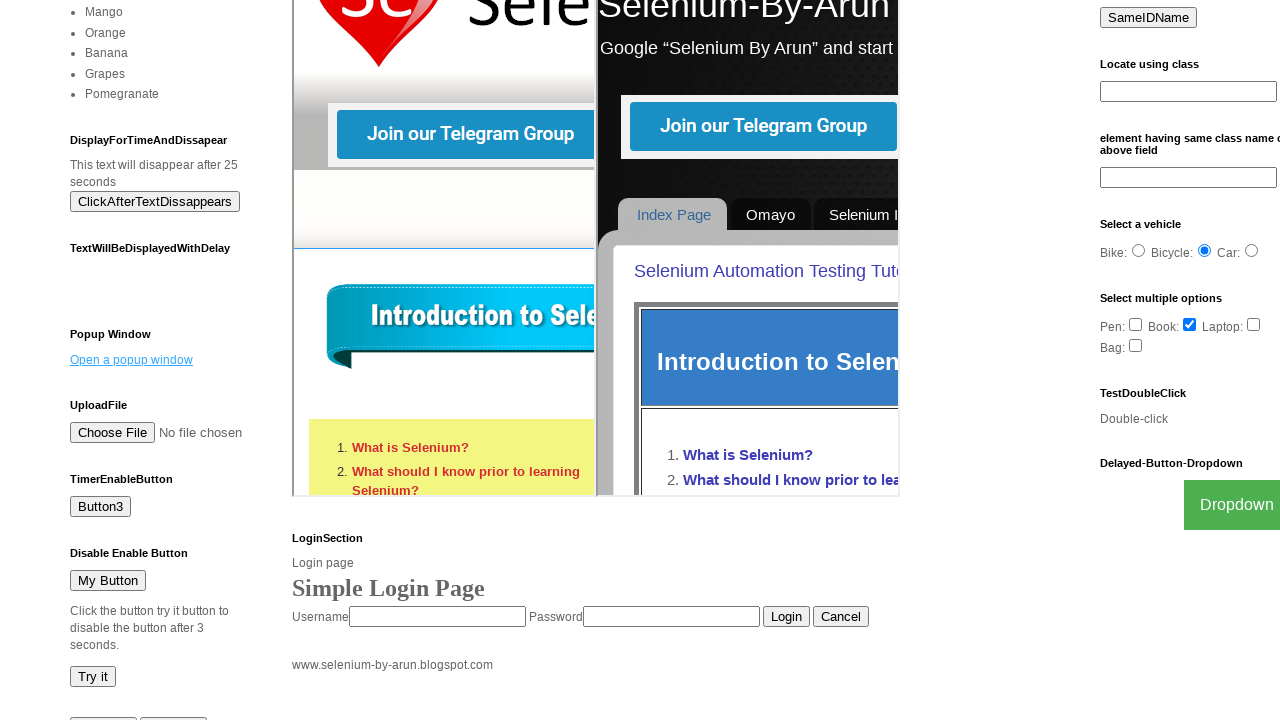

Popup window finished loading
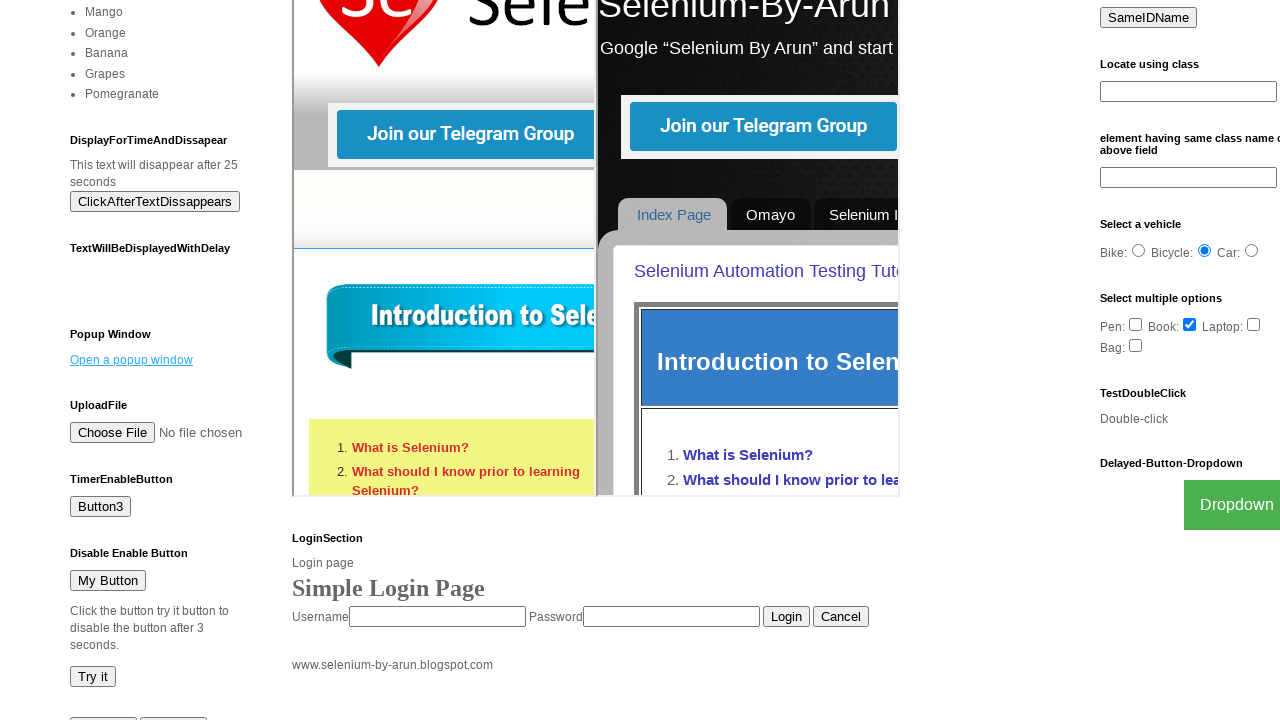

Closed the popup window
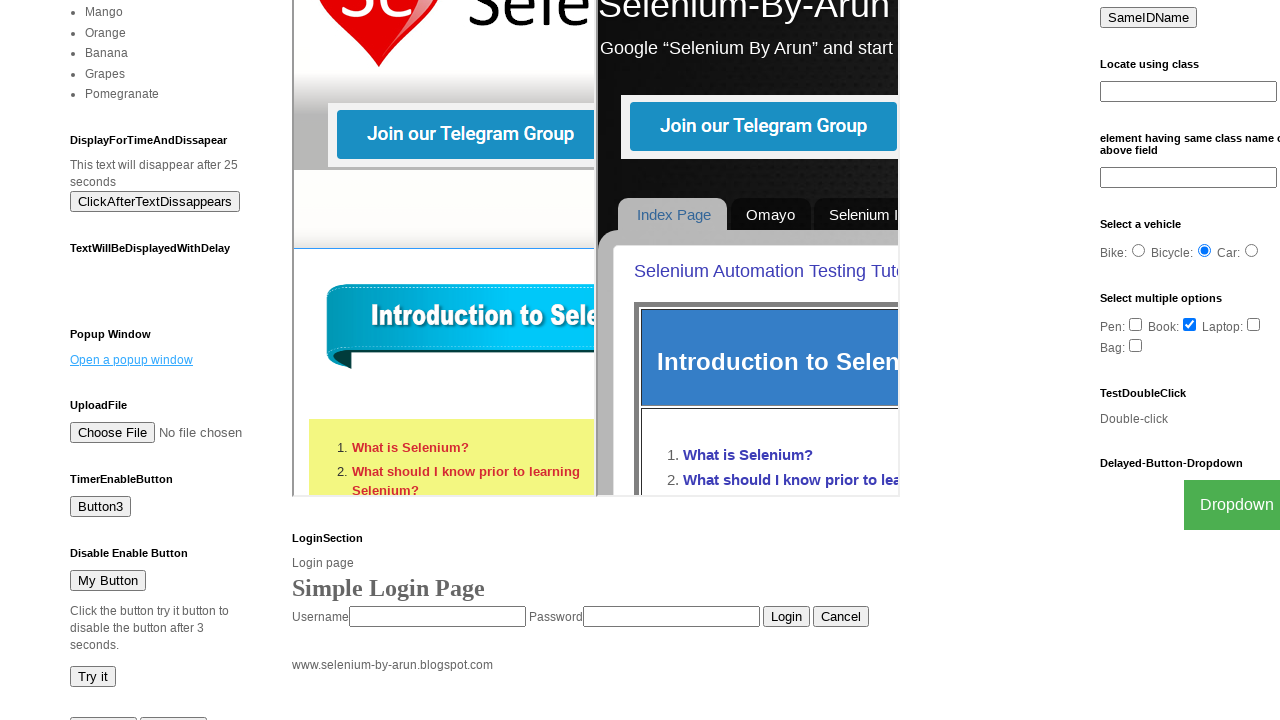

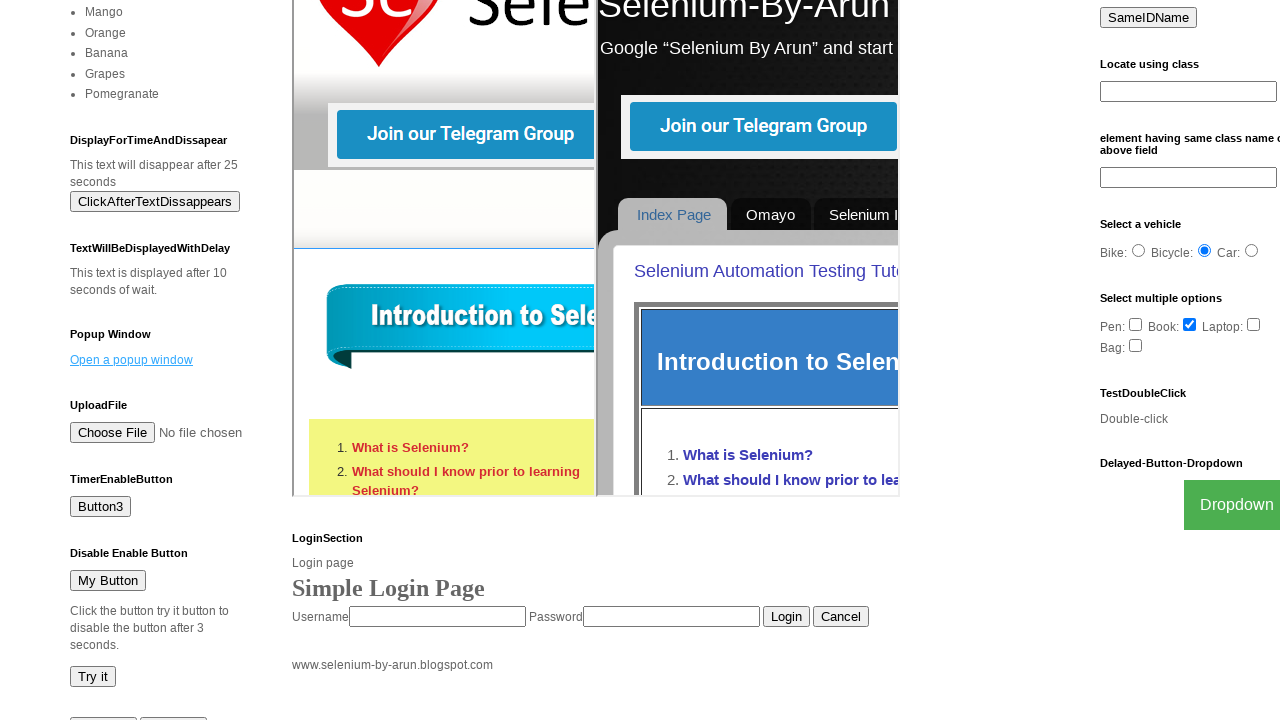